Tests radio button functionality by selecting the "Yes" radio button option

Starting URL: https://demoqa.com/radio-button

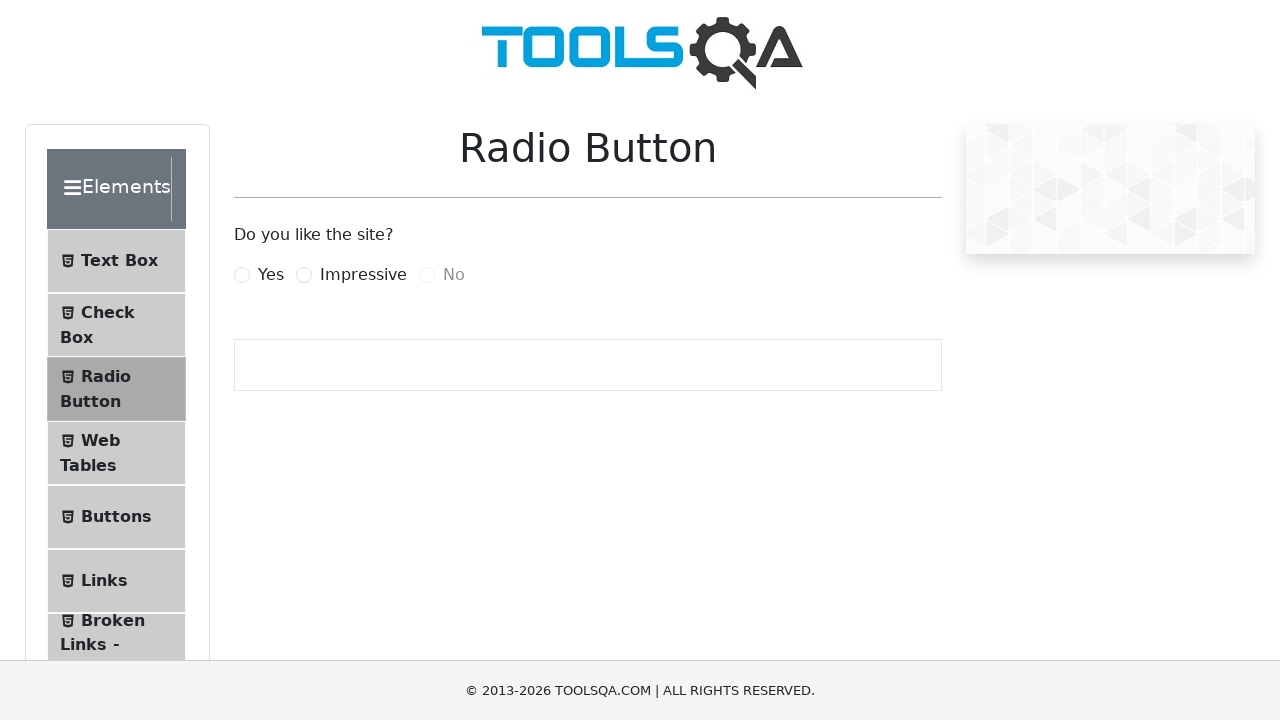

Navigated to radio button test page
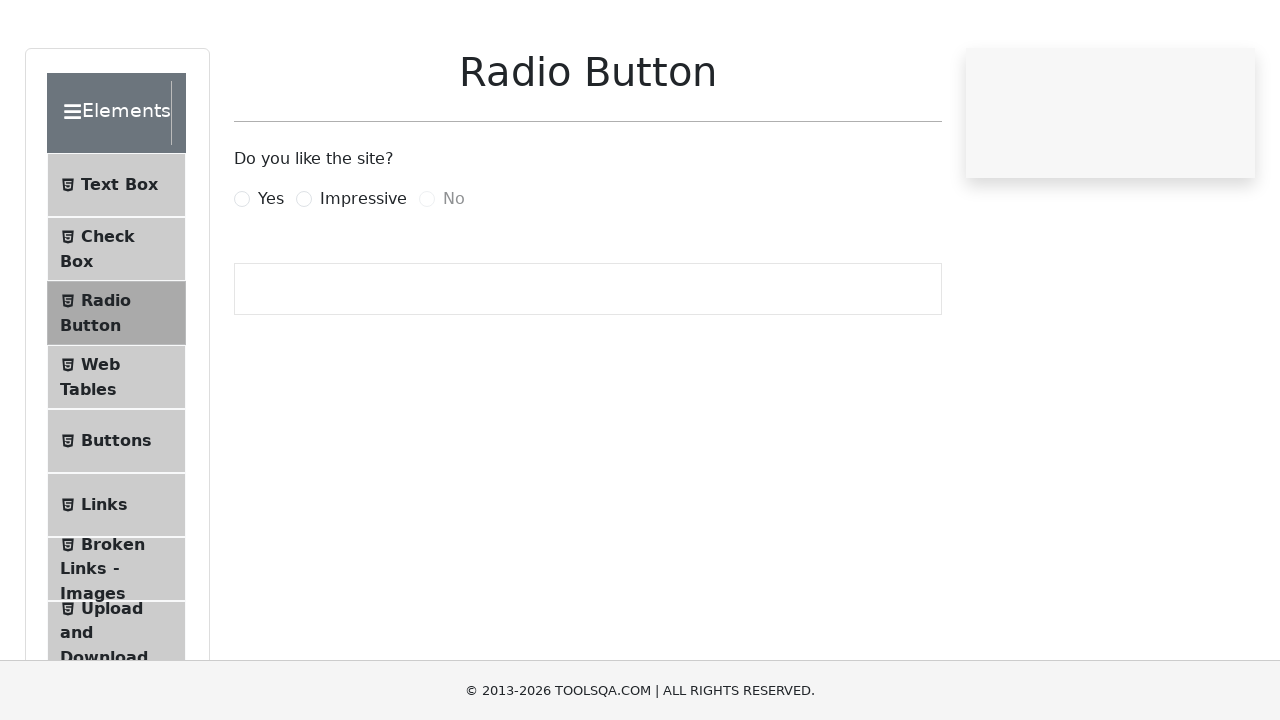

Clicked on the 'Yes' radio button option at (271, 275) on label[for='yesRadio']
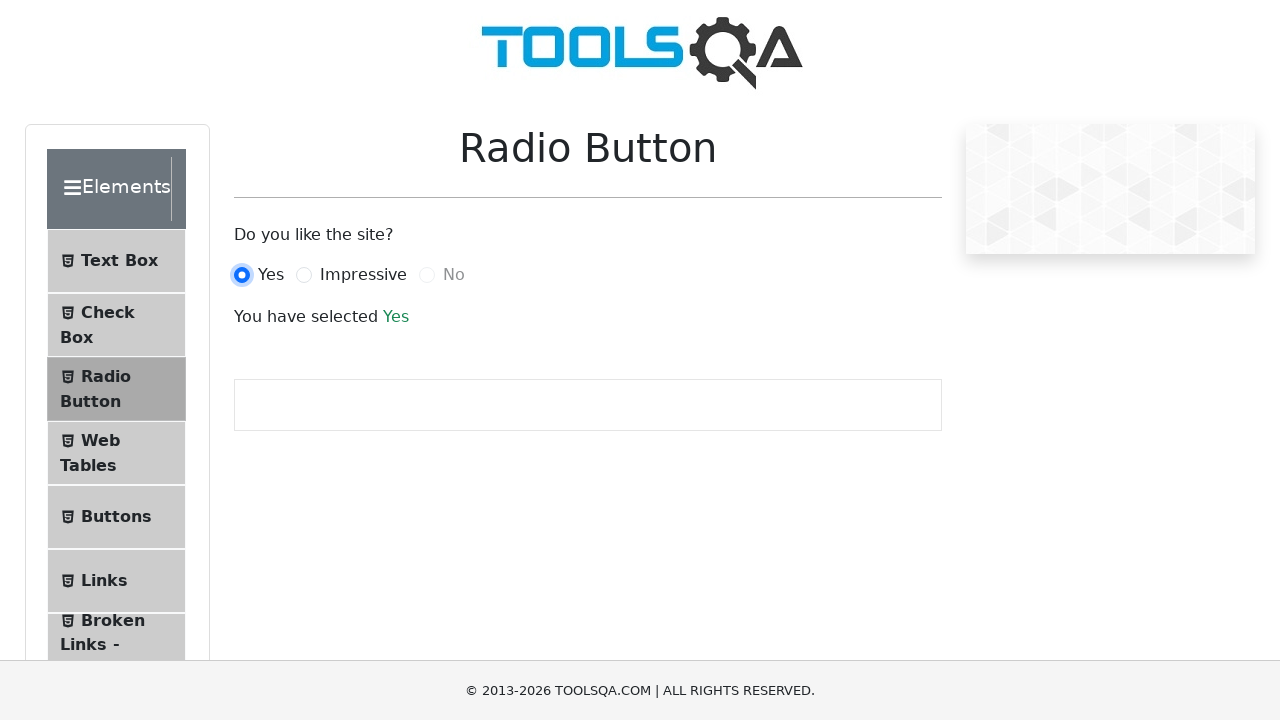

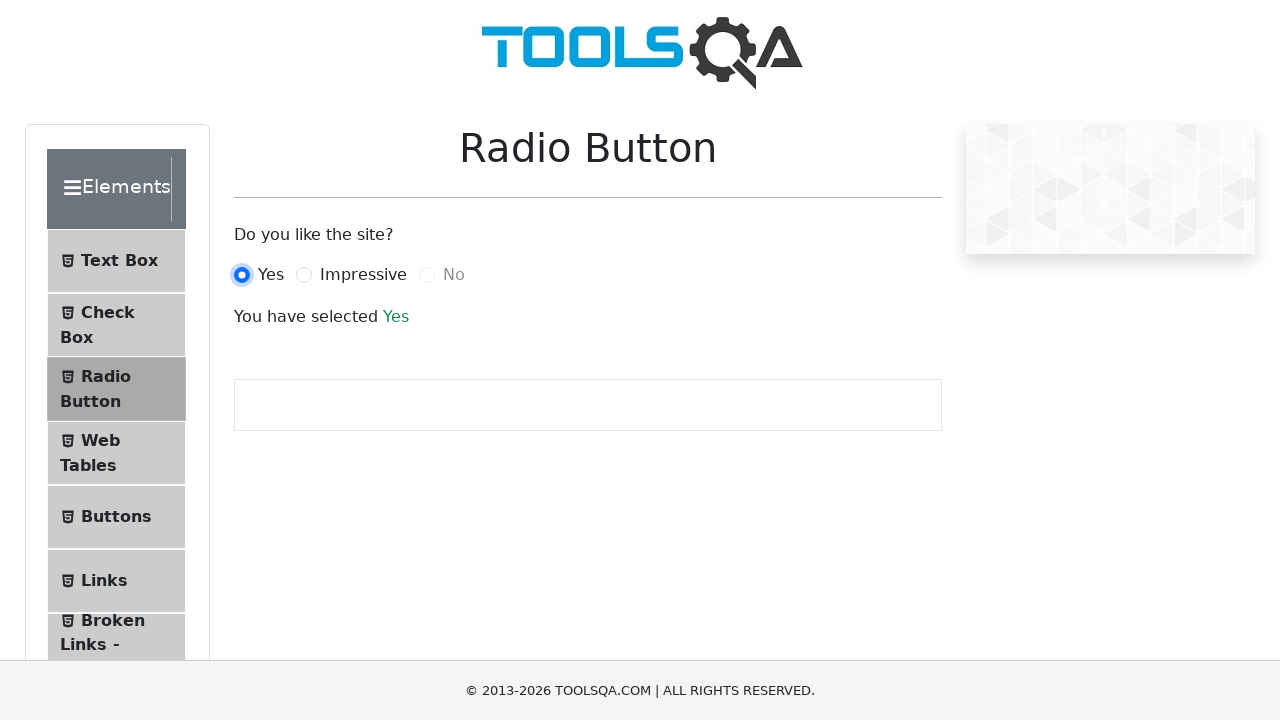